Tests iframe handling by switching to an iframe with id "frame1" and reading the h1 element text, then switching back to the default content

Starting URL: https://demoqa.com/frames

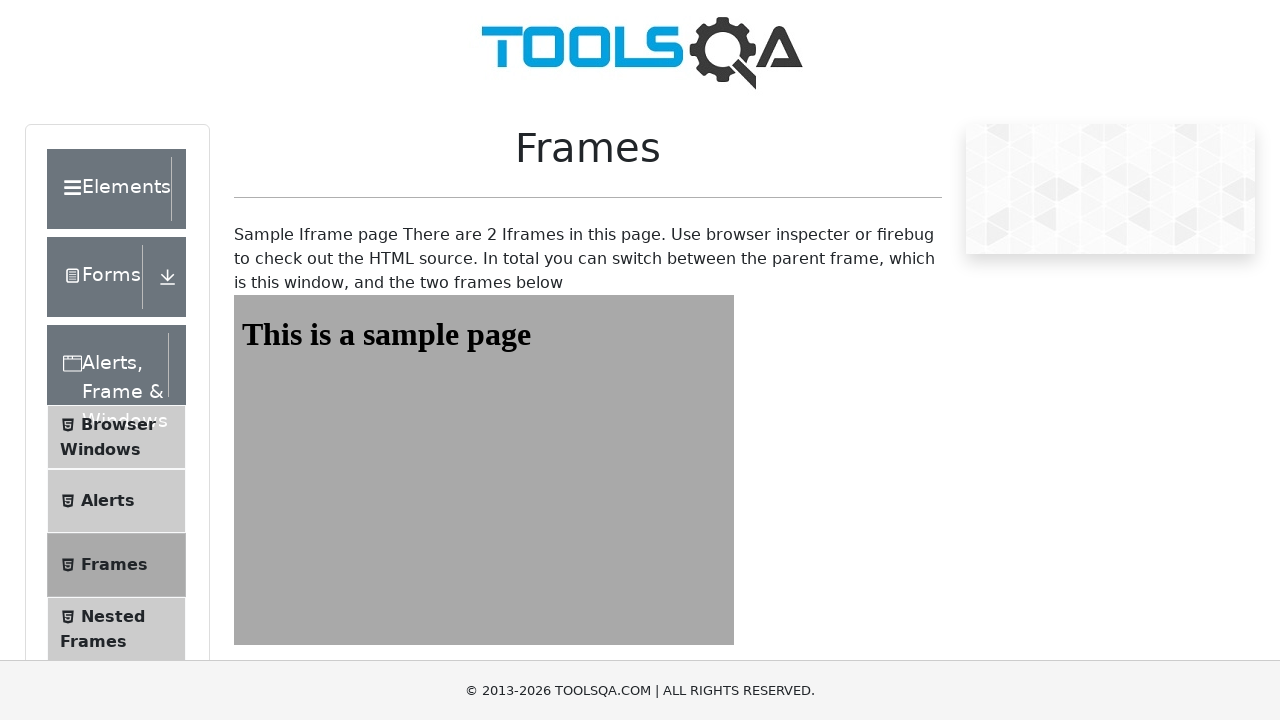

Navigated to frames demo page
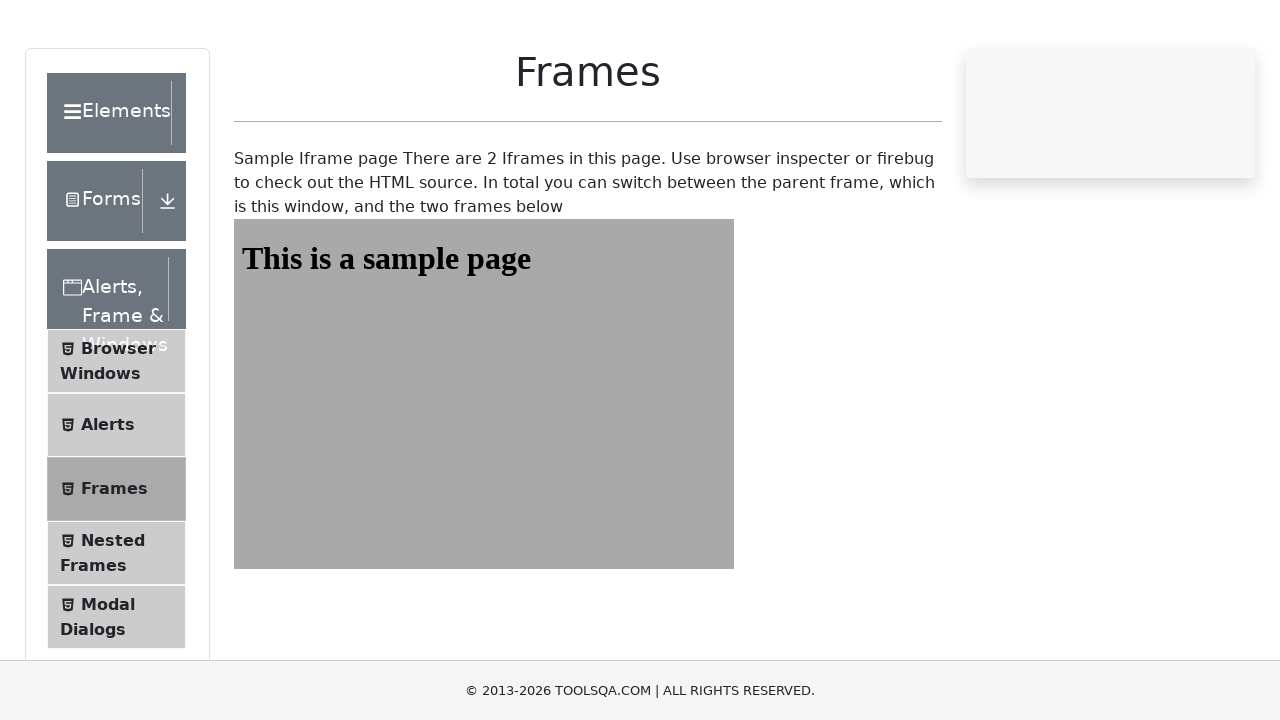

Located iframe with id 'frame1'
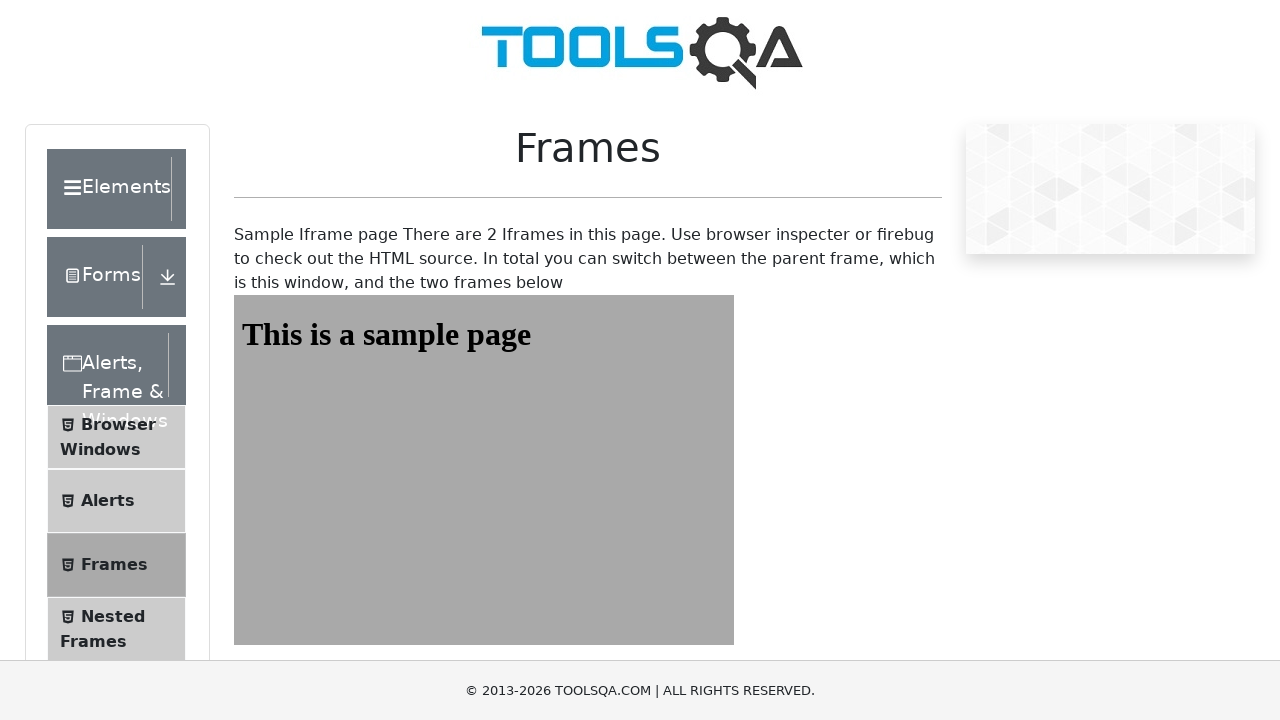

Retrieved h1 text from iframe: 'This is a sample page'
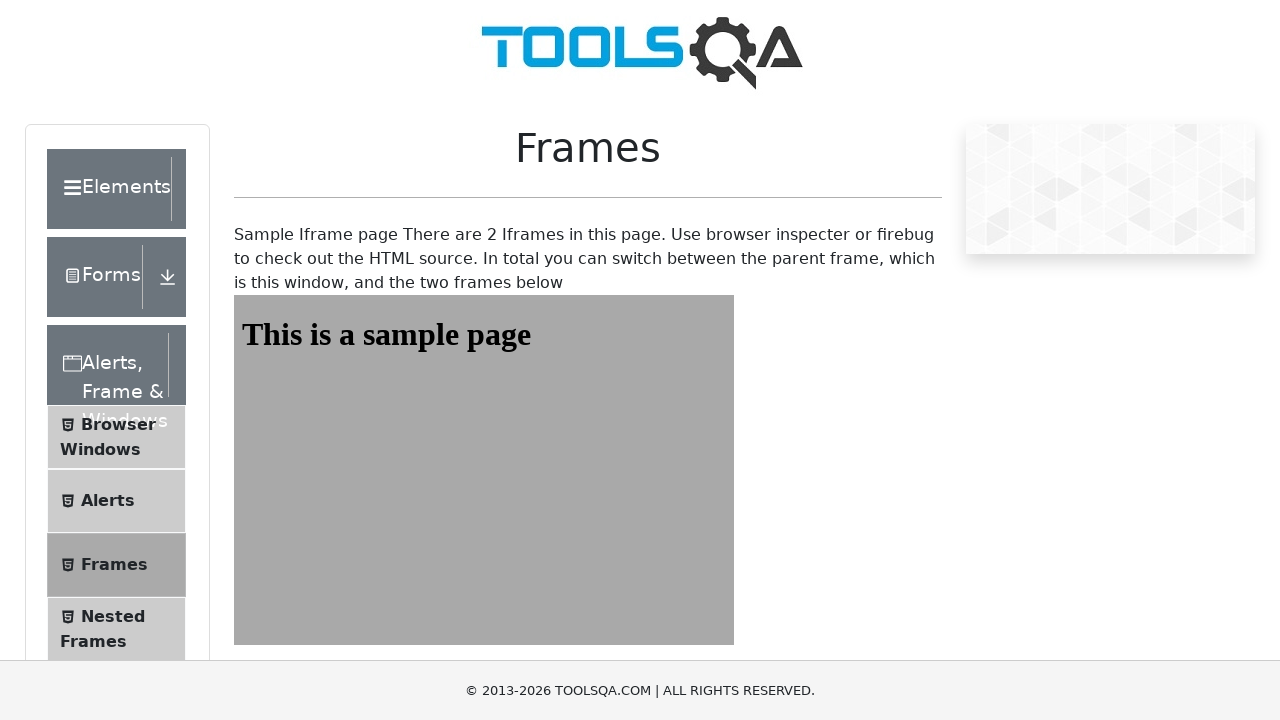

Printed h1 text to console
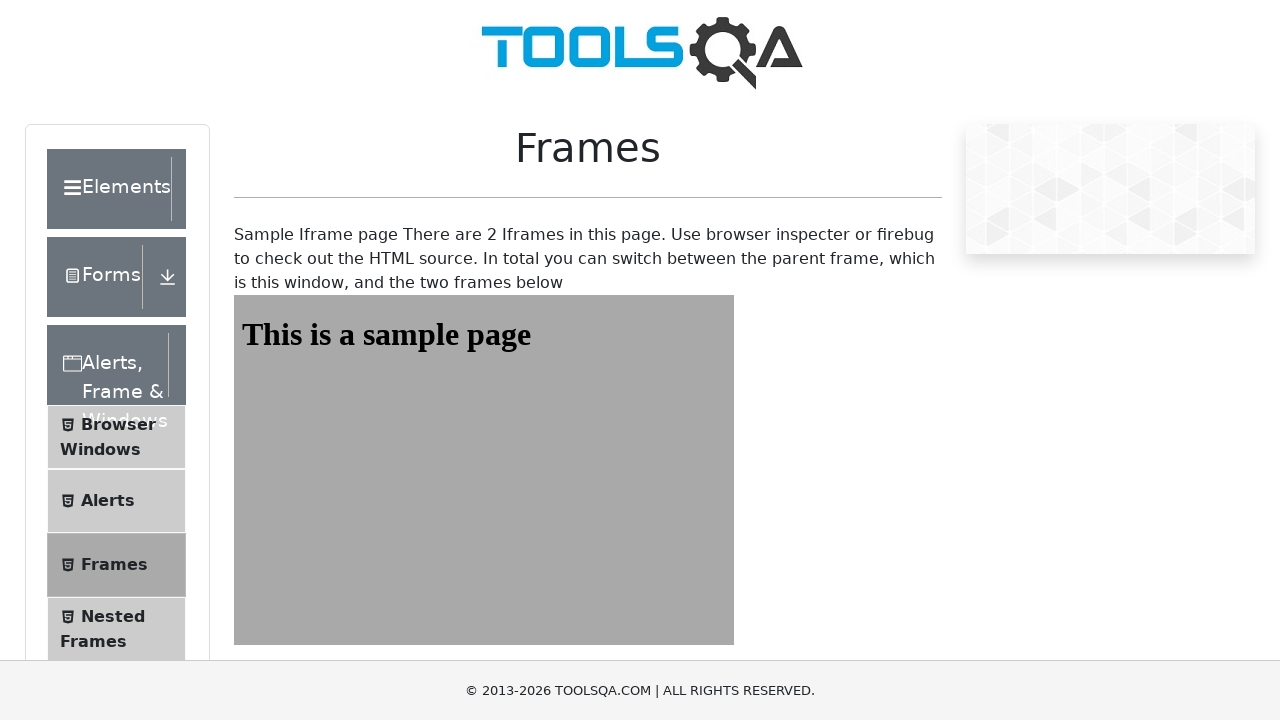

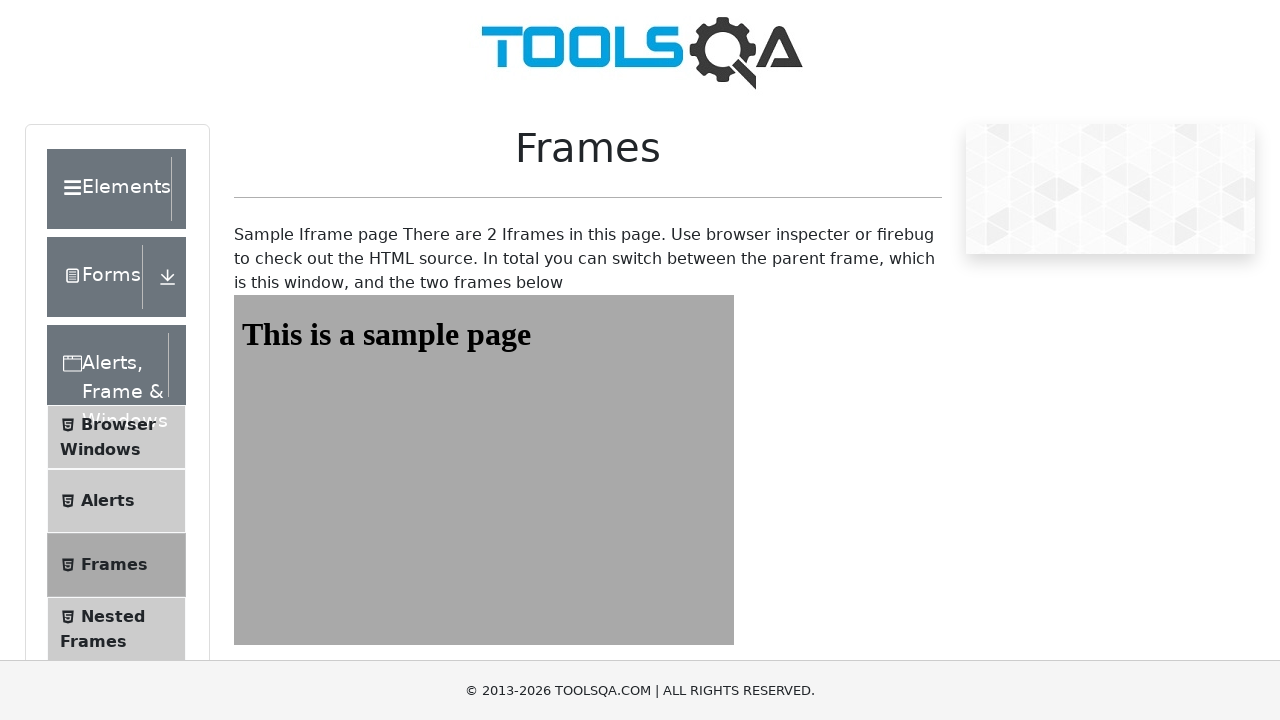